Tests clicking checkboxes - checks the first unchecked checkbox and unchecks the second checked checkbox

Starting URL: http://the-internet.herokuapp.com/checkboxes

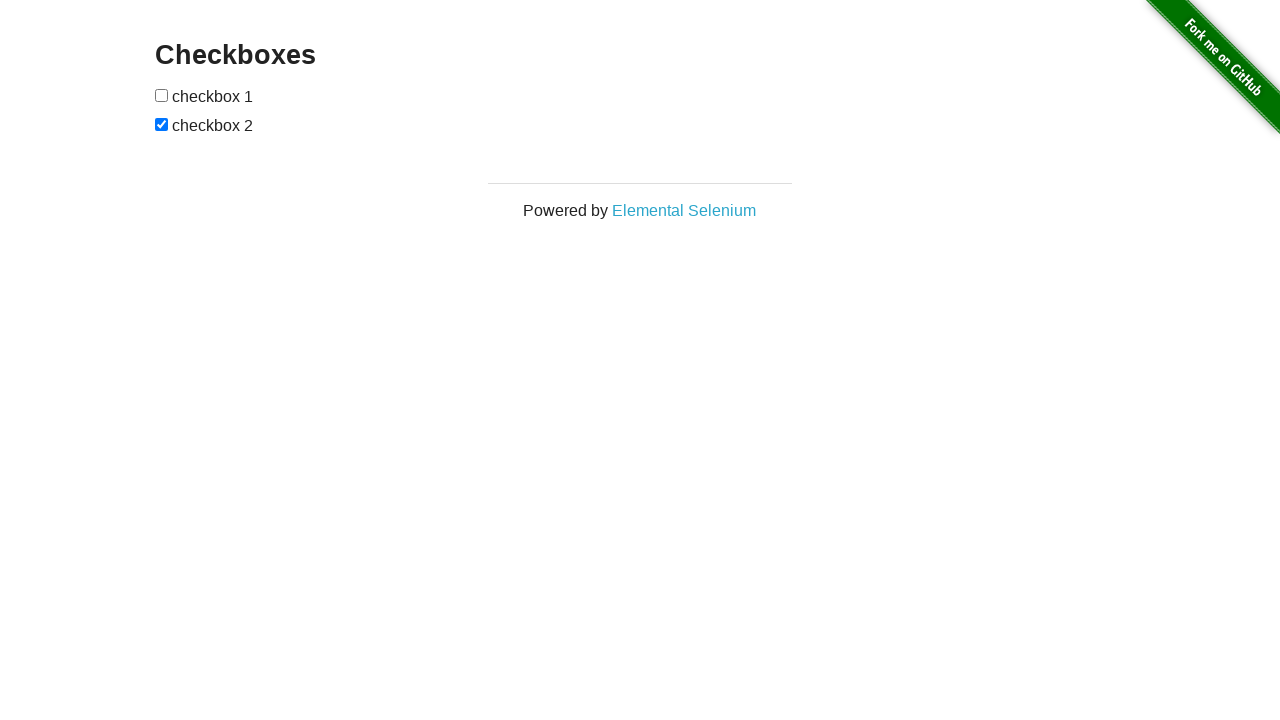

Located all checkboxes on the page
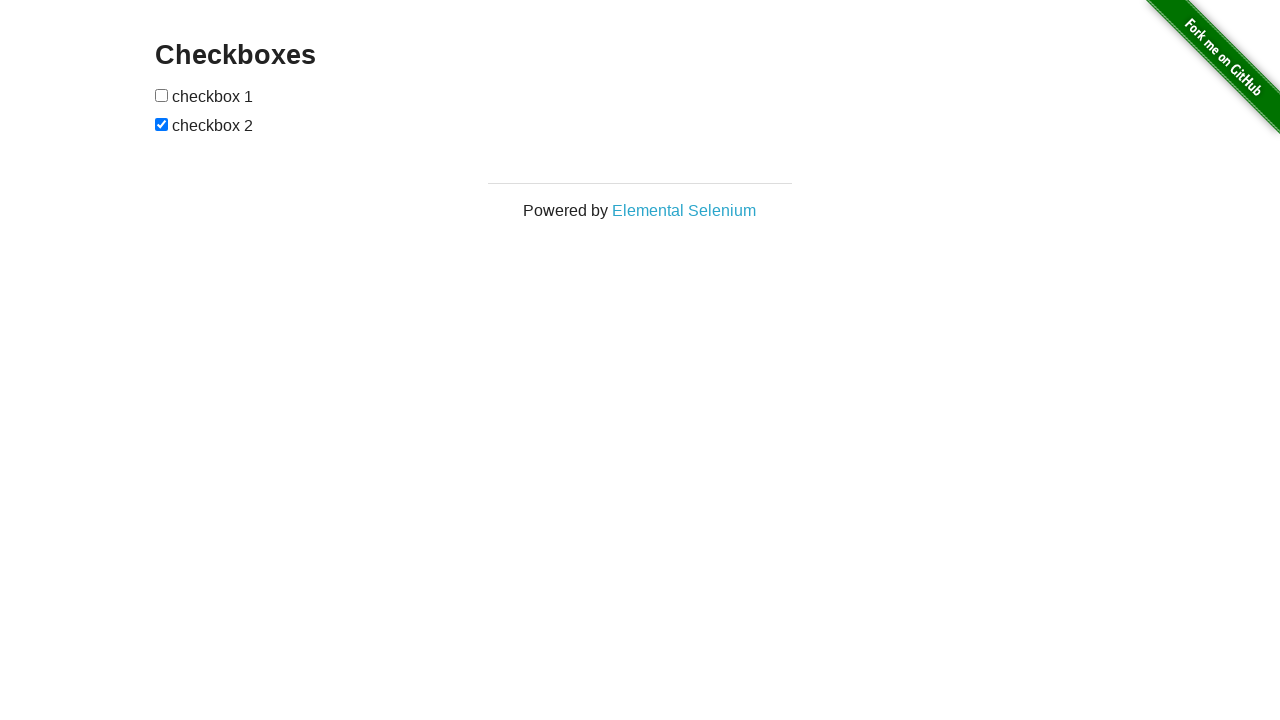

Selected first checkbox
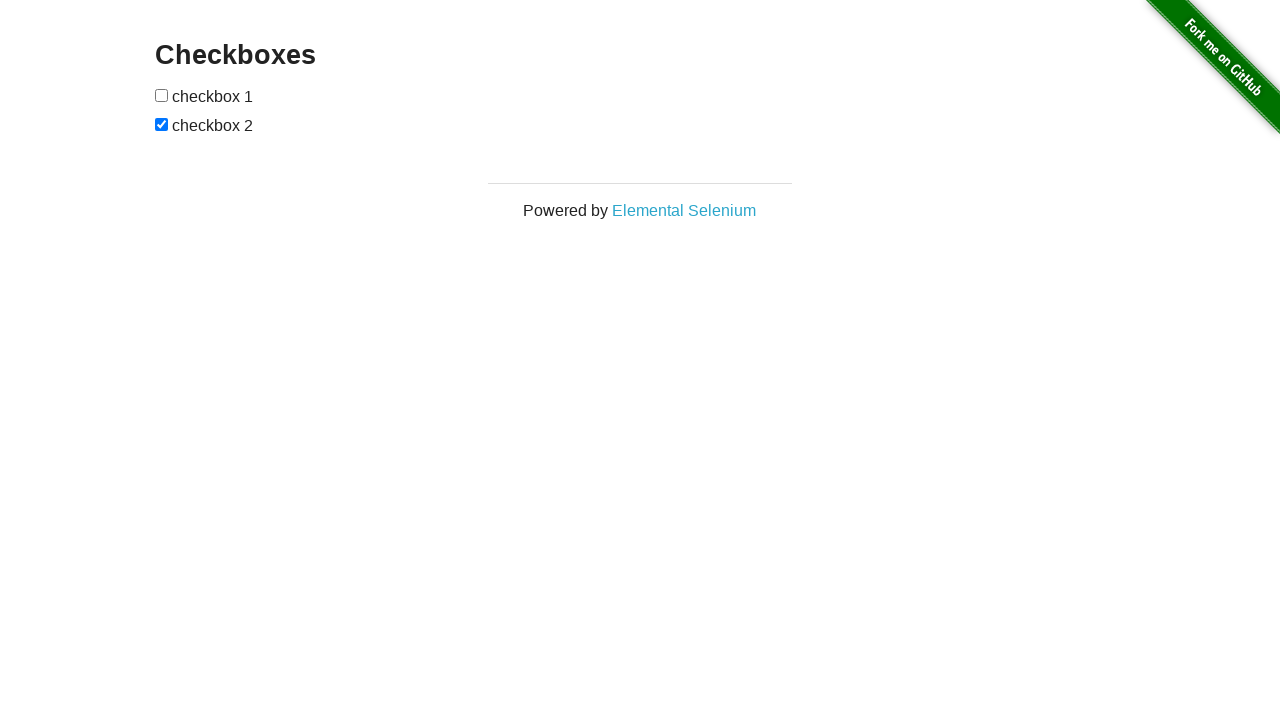

Verified first checkbox is initially unchecked
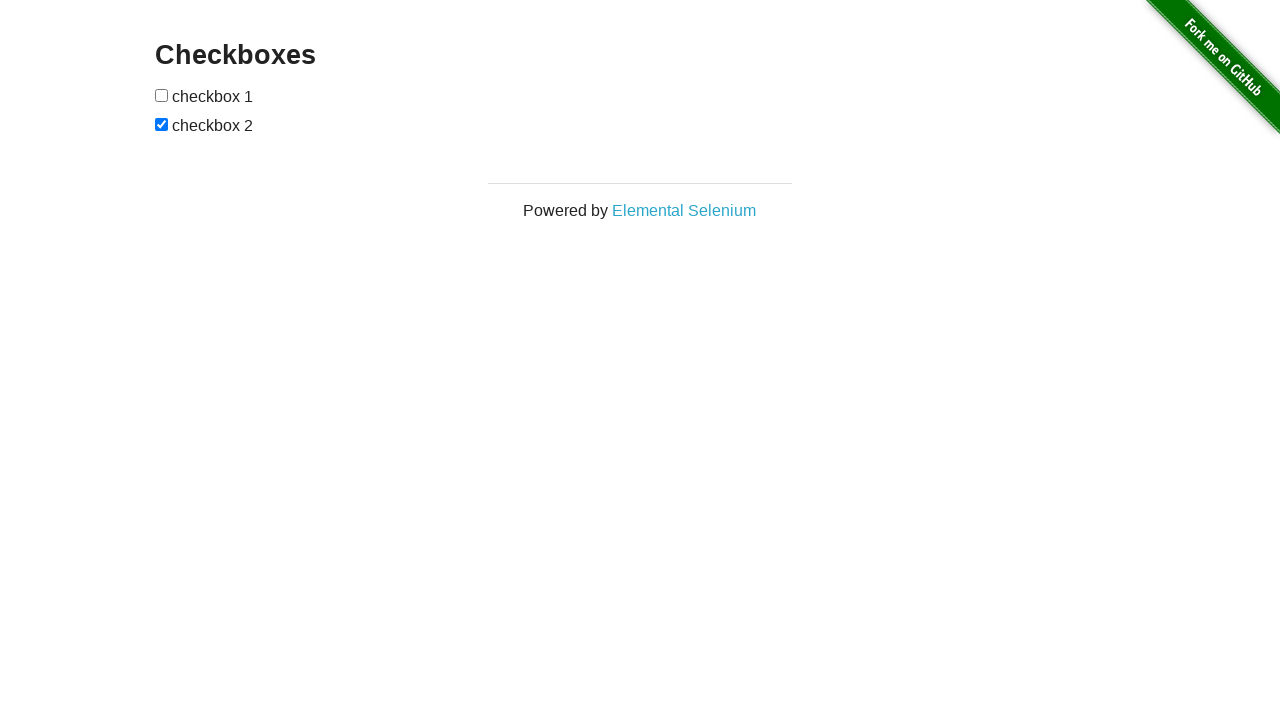

Clicked first checkbox to check it at (162, 95) on input[type='checkbox'] >> nth=0
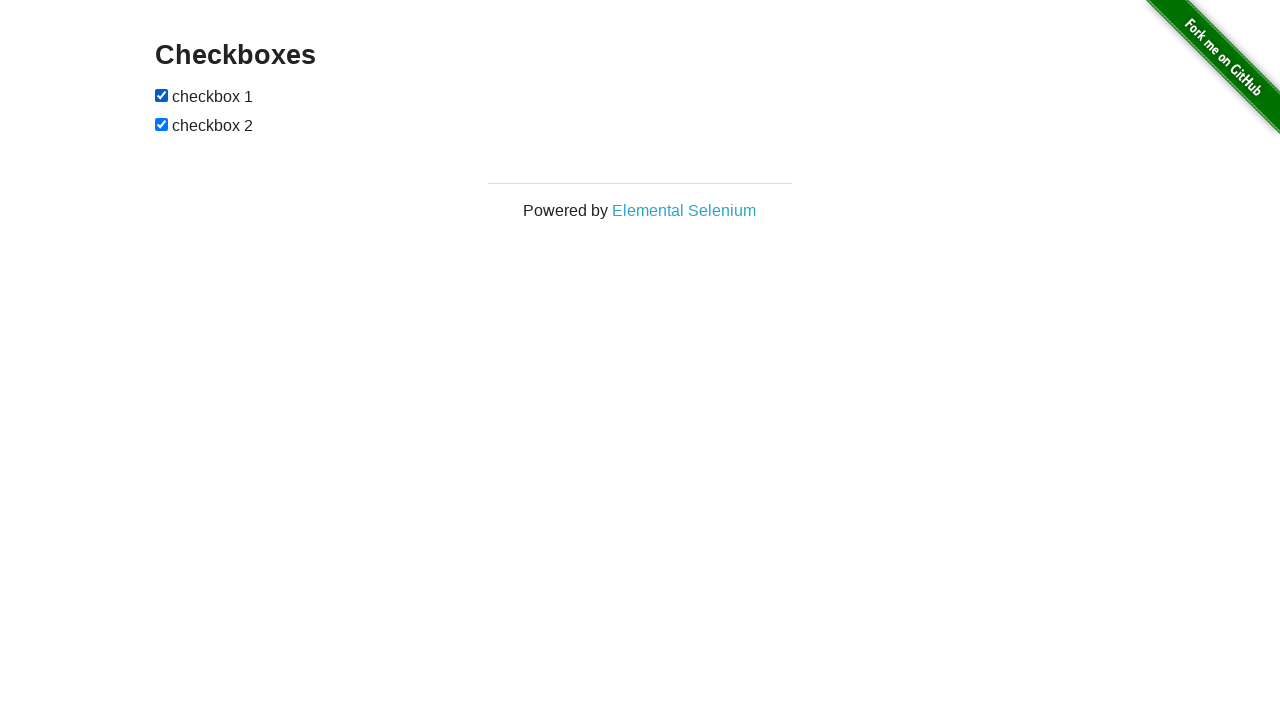

Verified first checkbox is now checked
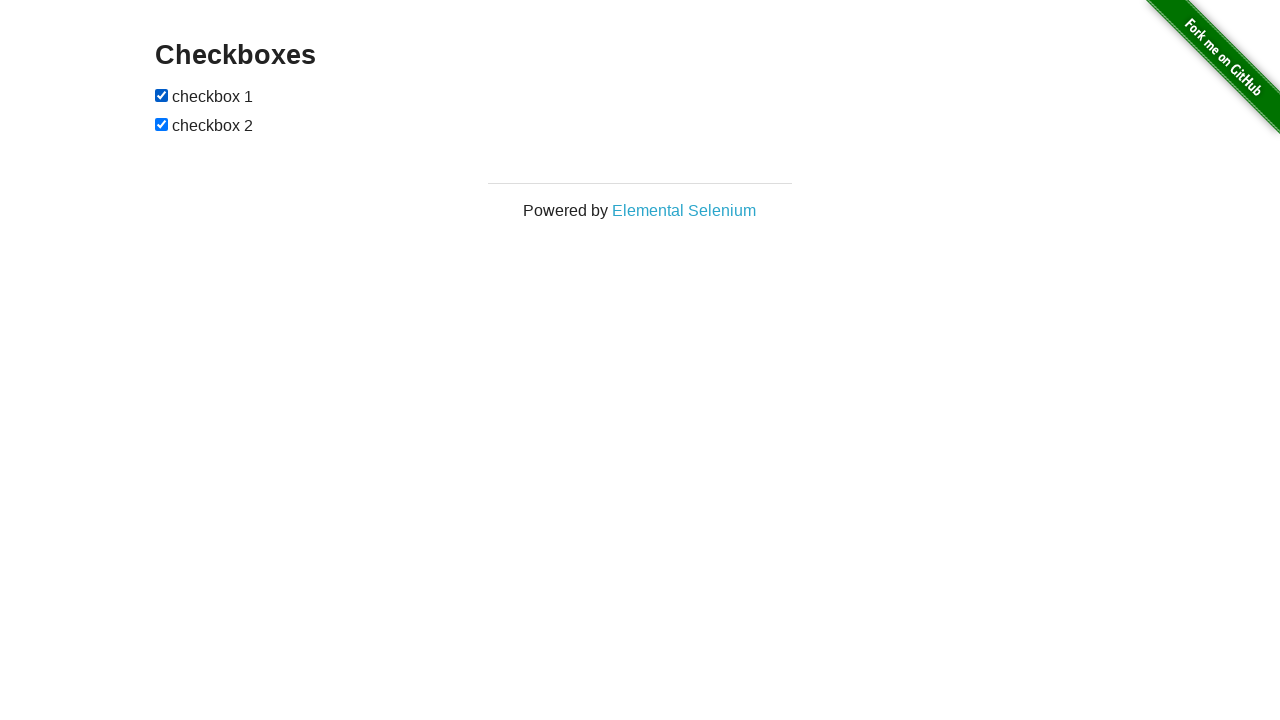

Selected second checkbox
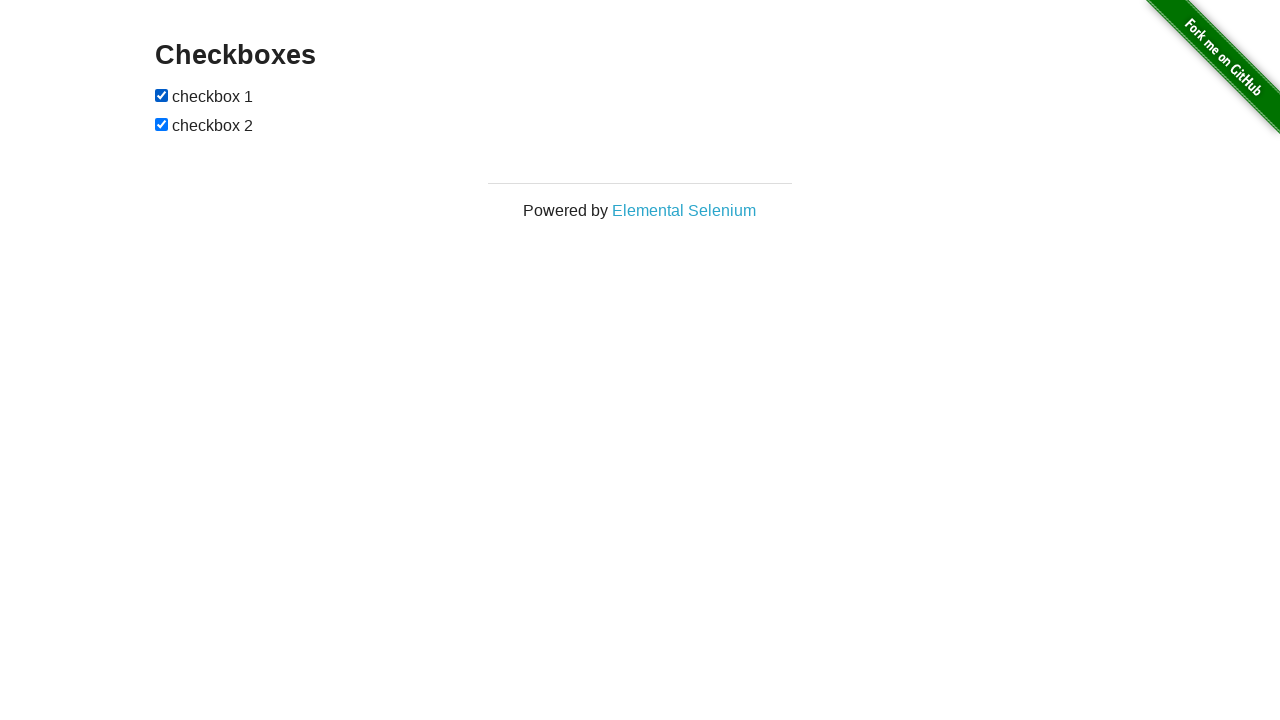

Verified second checkbox is initially checked
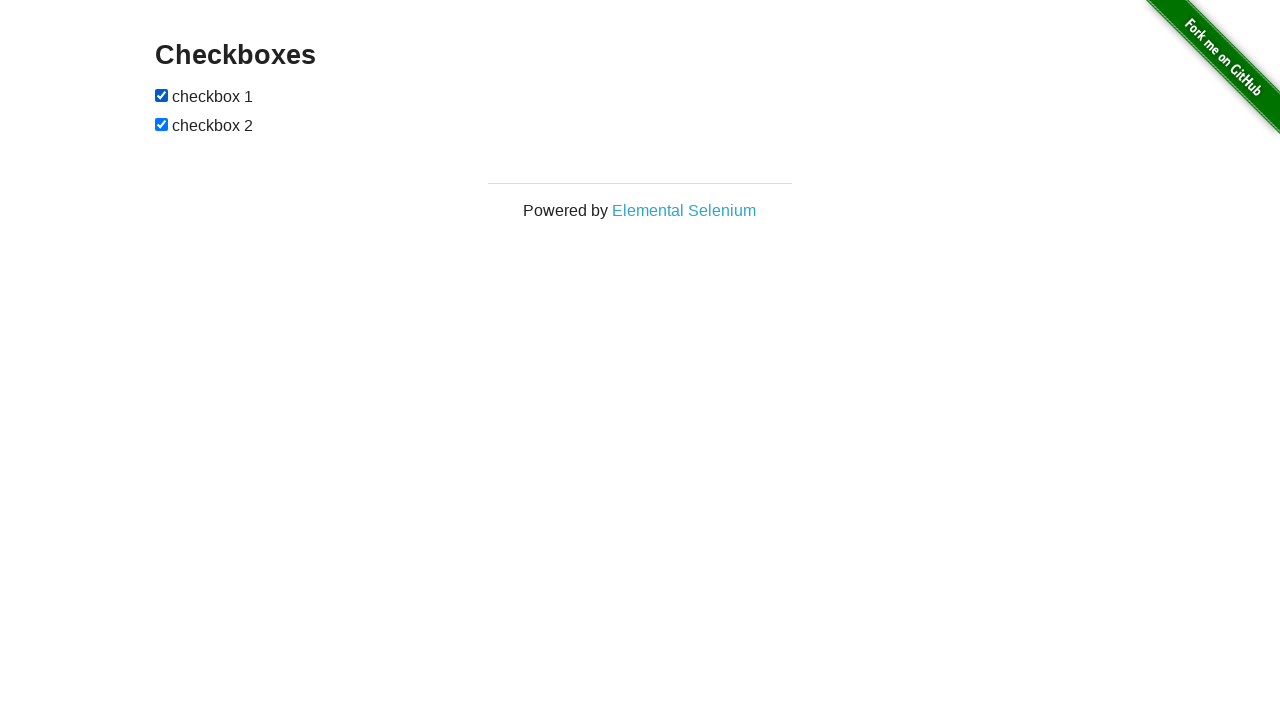

Clicked second checkbox to uncheck it at (162, 124) on input[type='checkbox'] >> nth=1
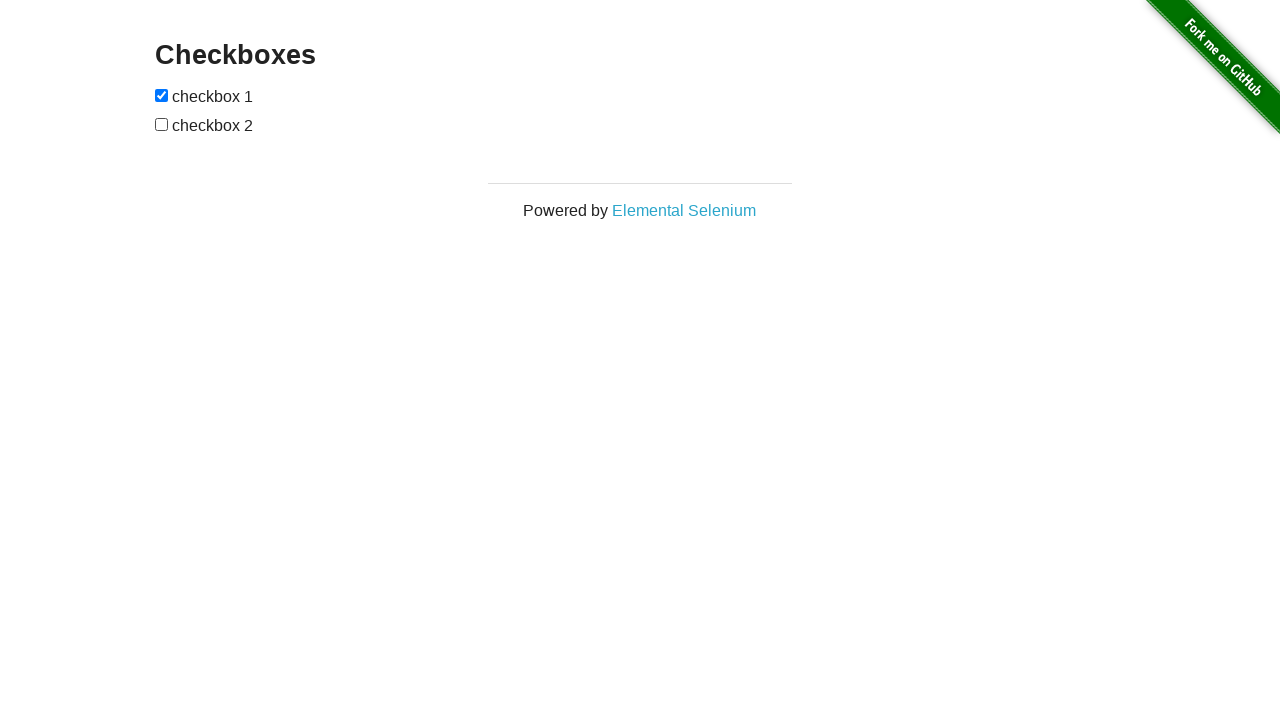

Verified second checkbox is now unchecked
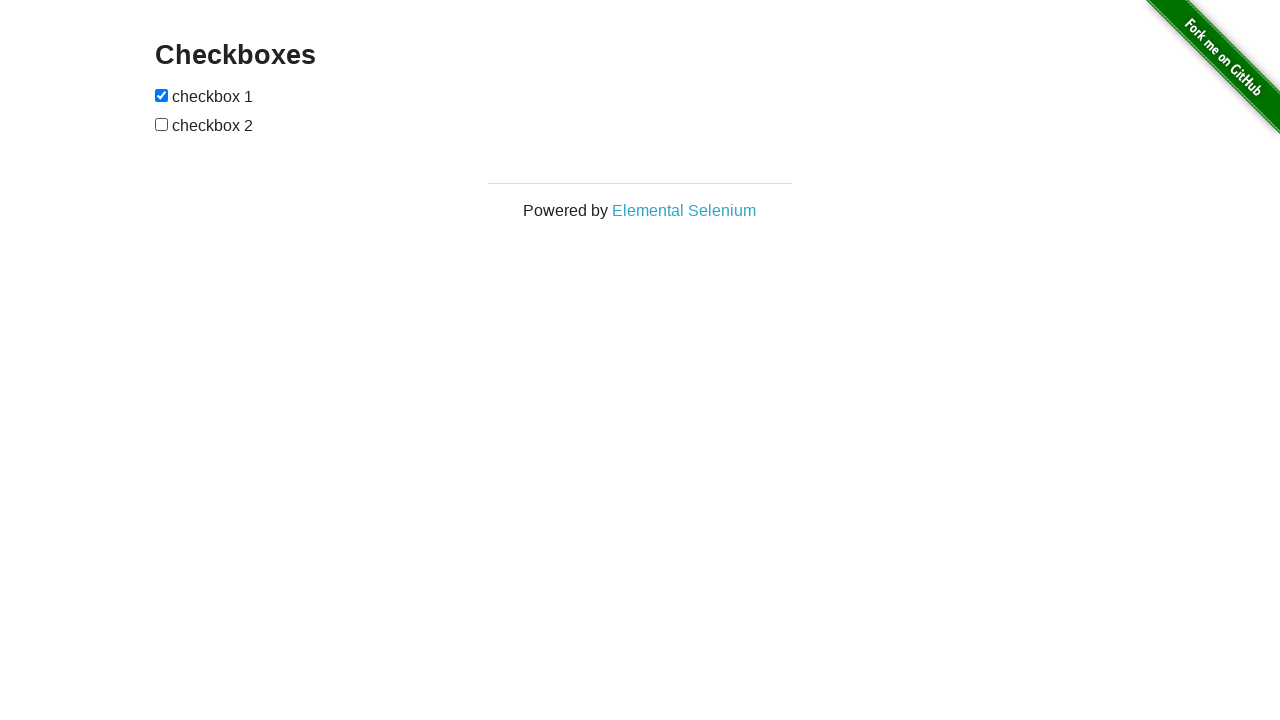

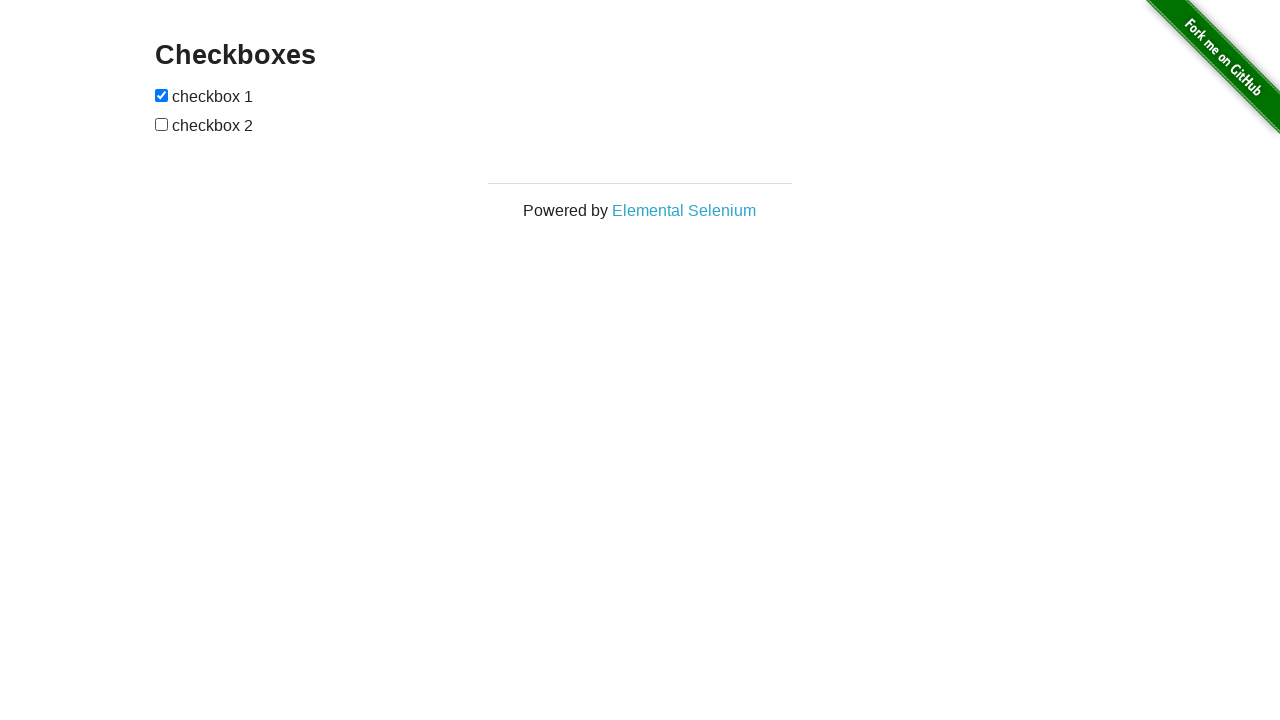